Tests a wait functionality by clicking a verify button and checking for a success message

Starting URL: http://suninjuly.github.io/wait1.html

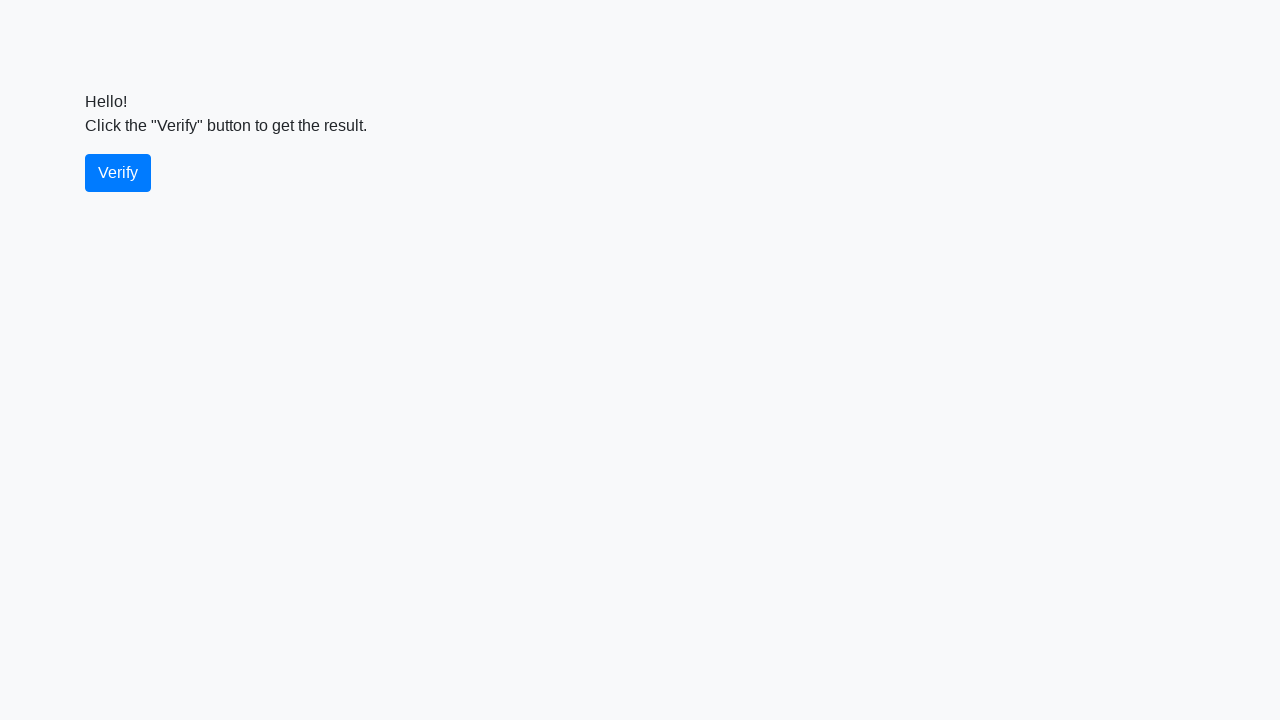

Navigated to wait functionality test page
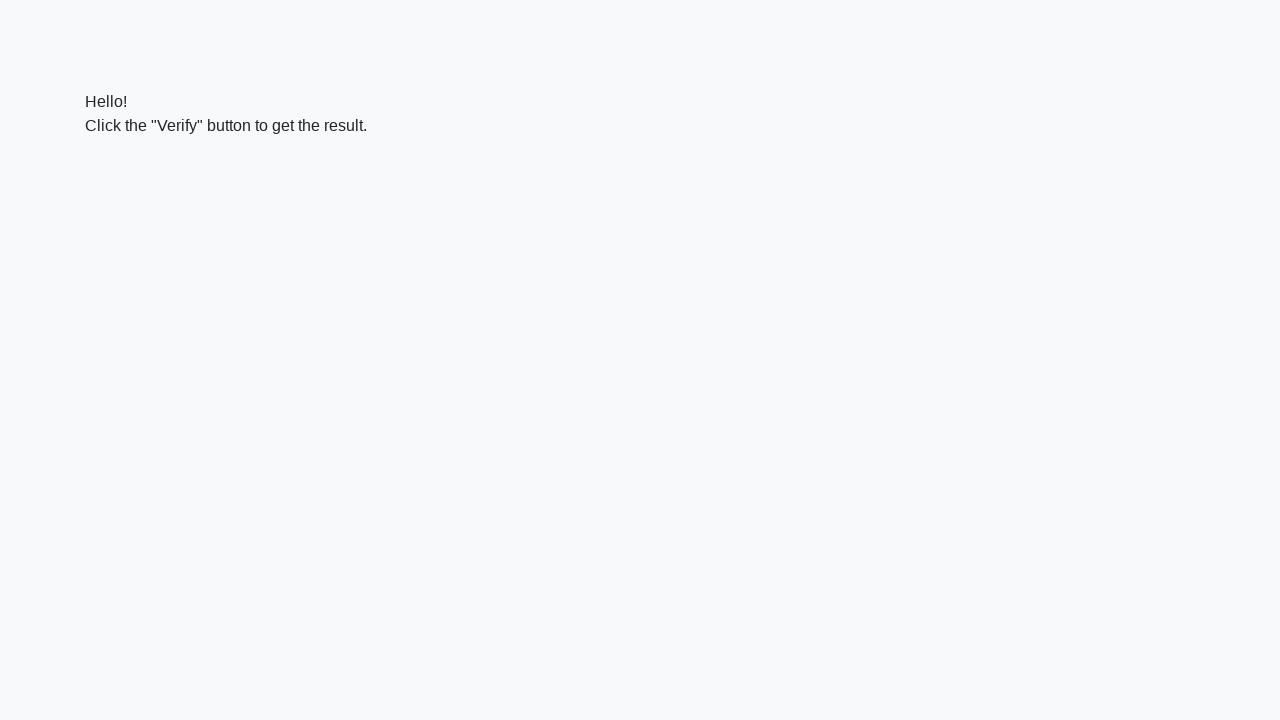

Clicked the verify button at (118, 173) on #verify
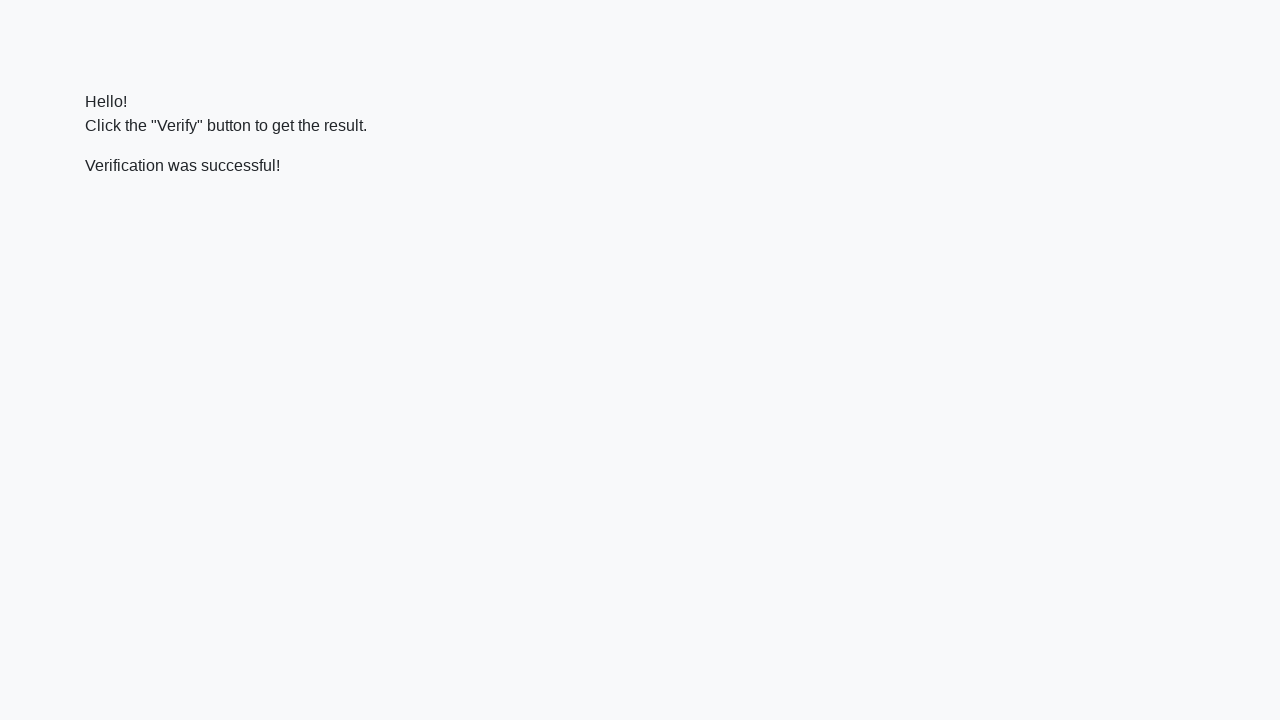

Success message appeared after verification
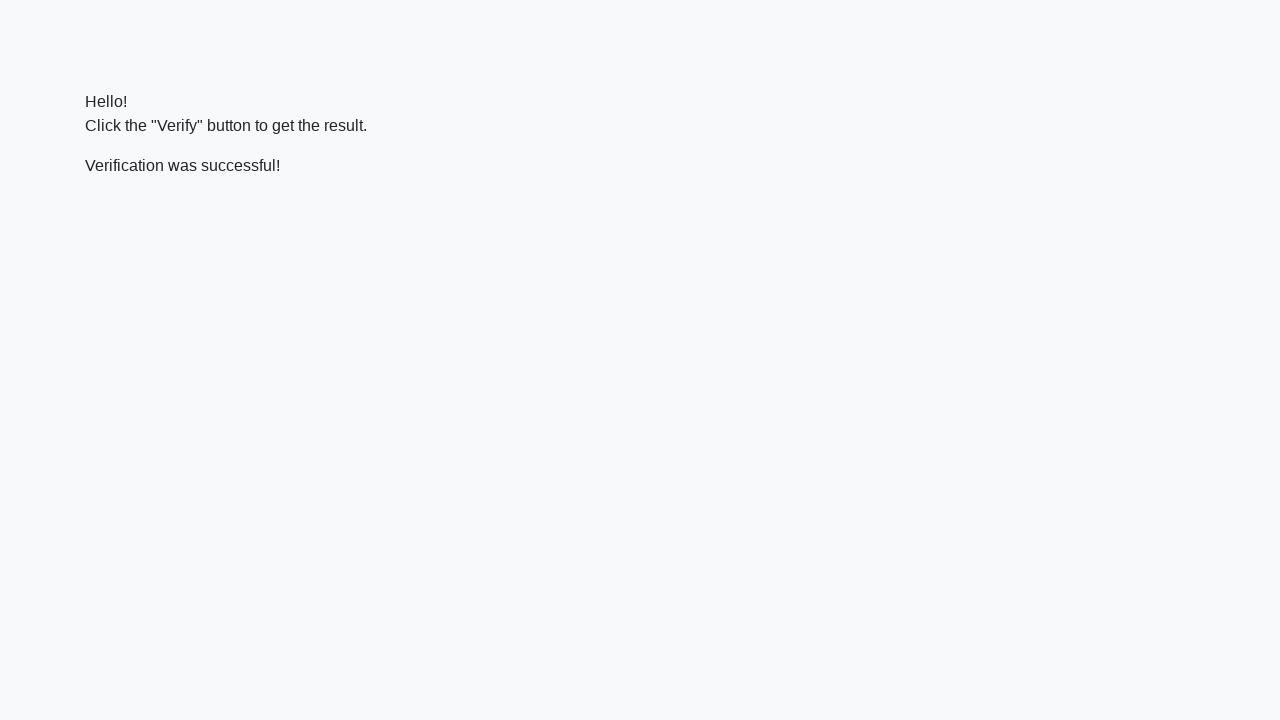

Verified that success message contains 'successful'
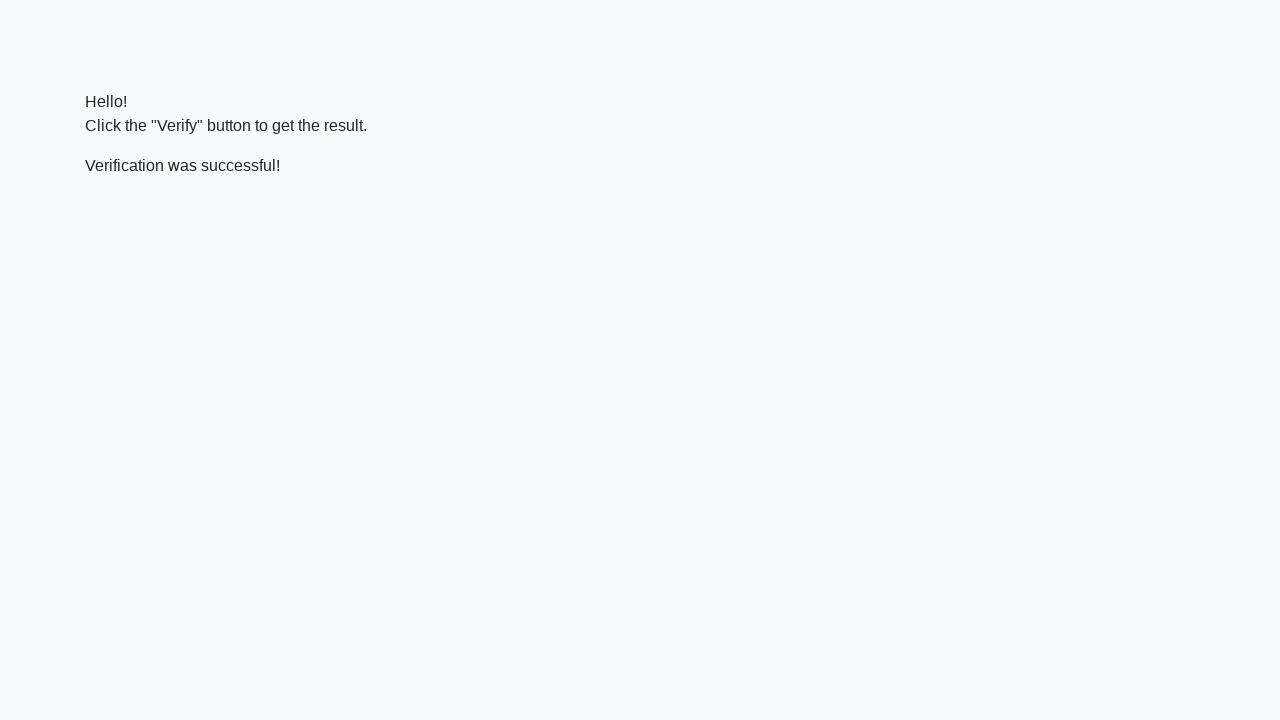

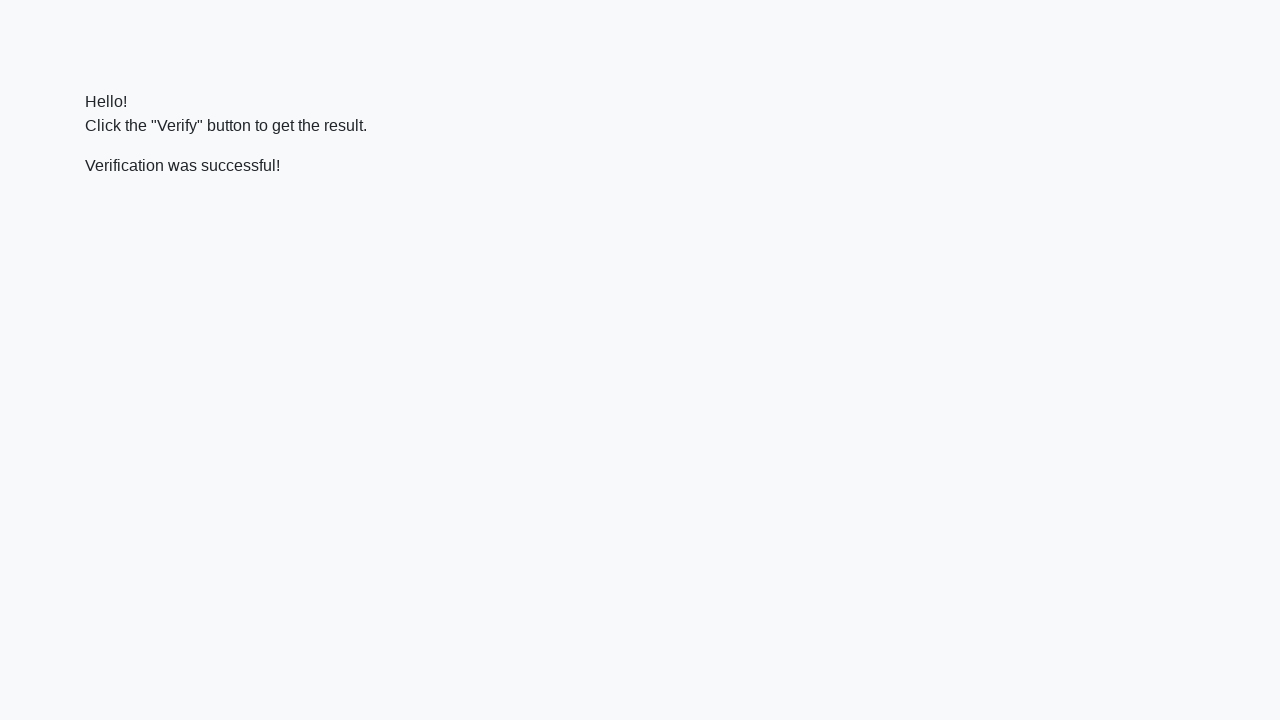